Tests the PUBG Mobile player ID lookup functionality on Midasbuy by entering a player ID, submitting the search, and verifying the player name appears in the results.

Starting URL: https://www.midasbuy.com/midasbuy/buy/pubgm

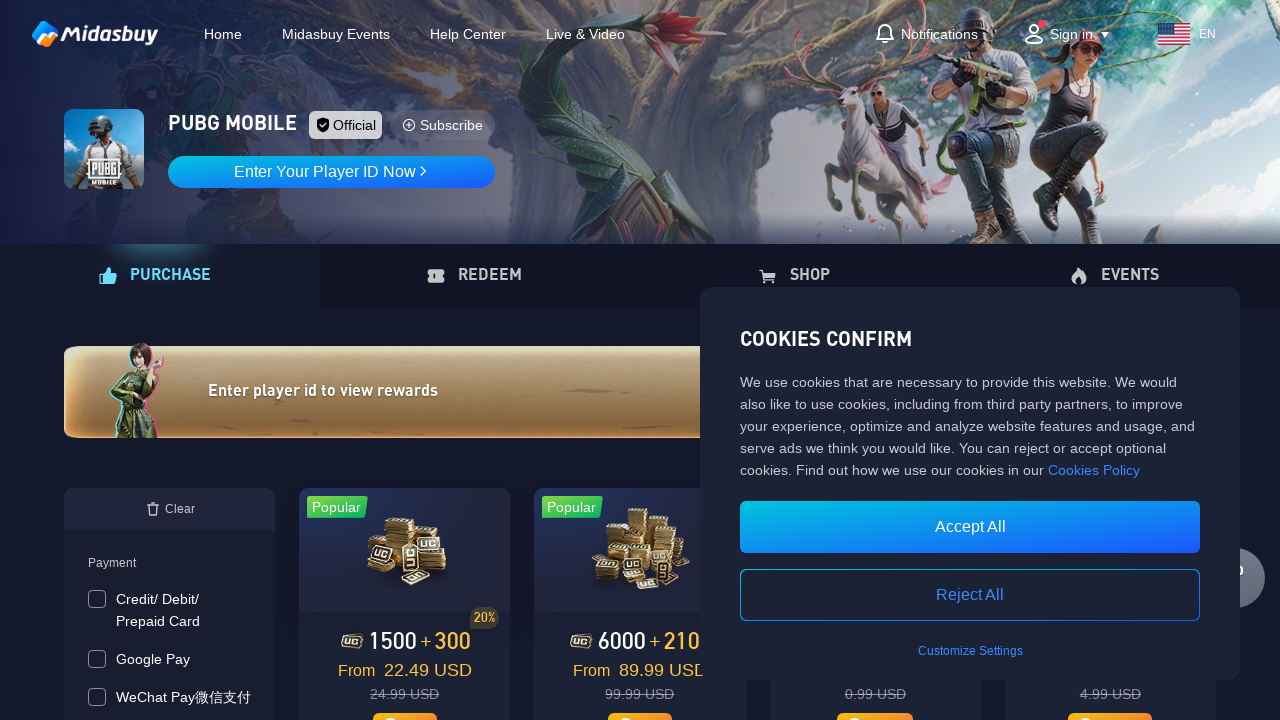

Waited 3 seconds for page to load
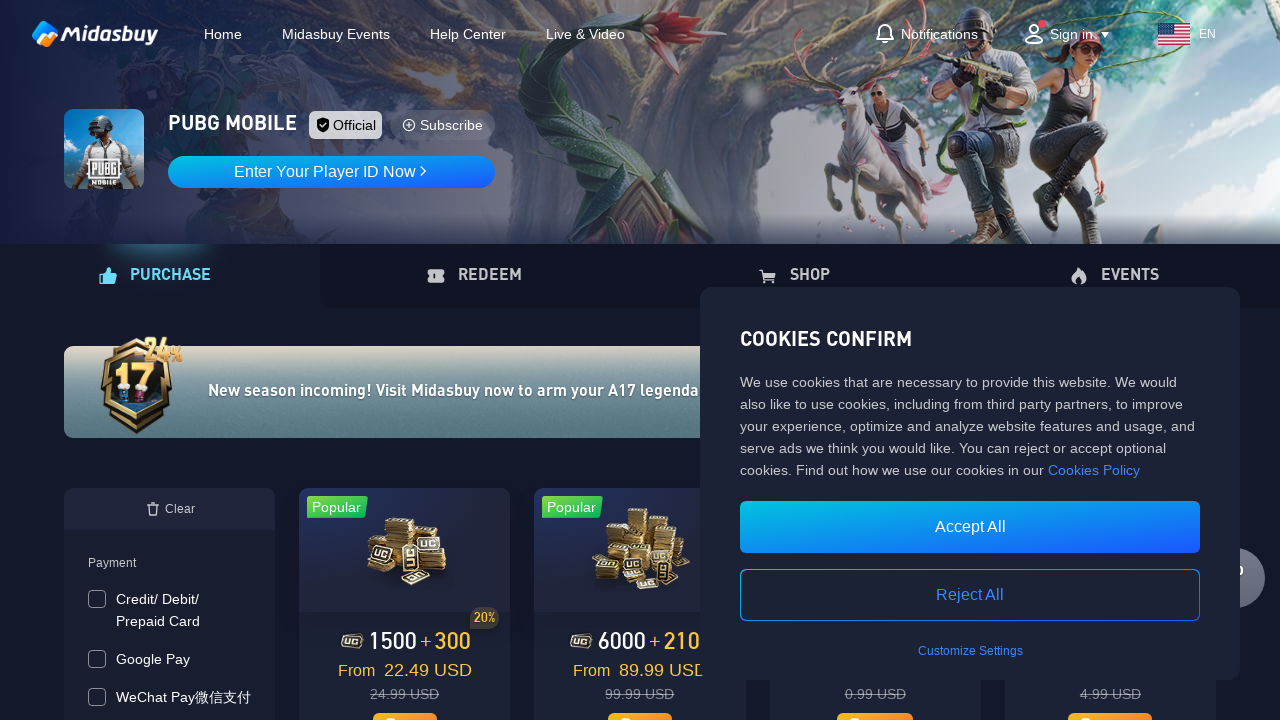

Clicked on player ID input area to open input dialog at (332, 172) on xpath=/html/body/div[2]/div/div[2]/div[2]/div/div[2]/div[2]/div/div/div
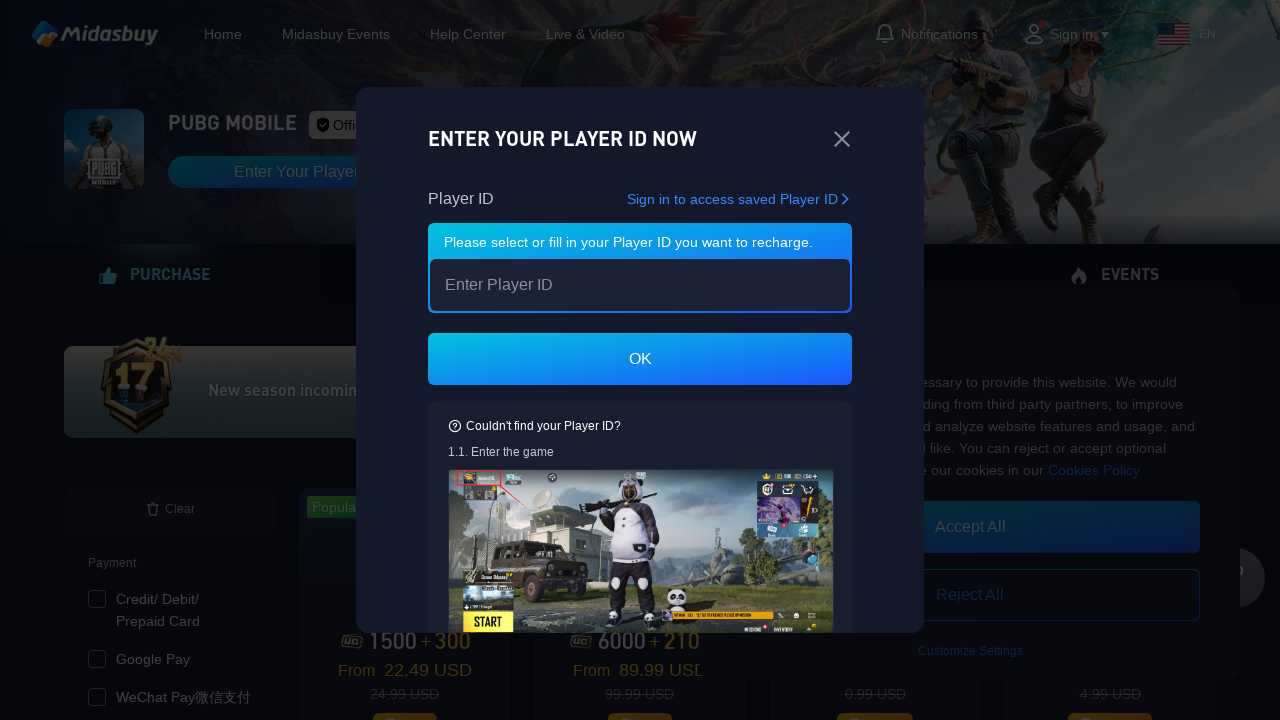

Waited 2 seconds for input dialog to appear
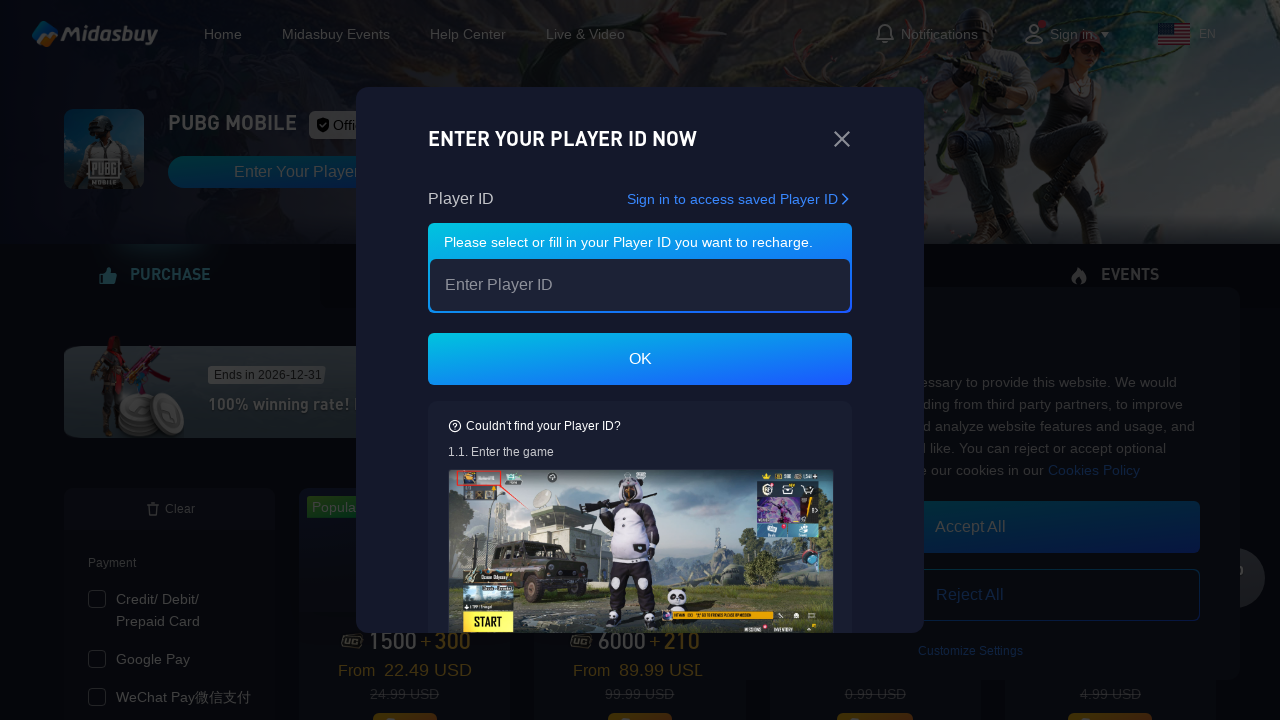

Filled player ID input field with '5847291036' on xpath=/html/body/div[2]/div/div[5]/div[2]/div[1]/div[2]/div/div[2]/div/input
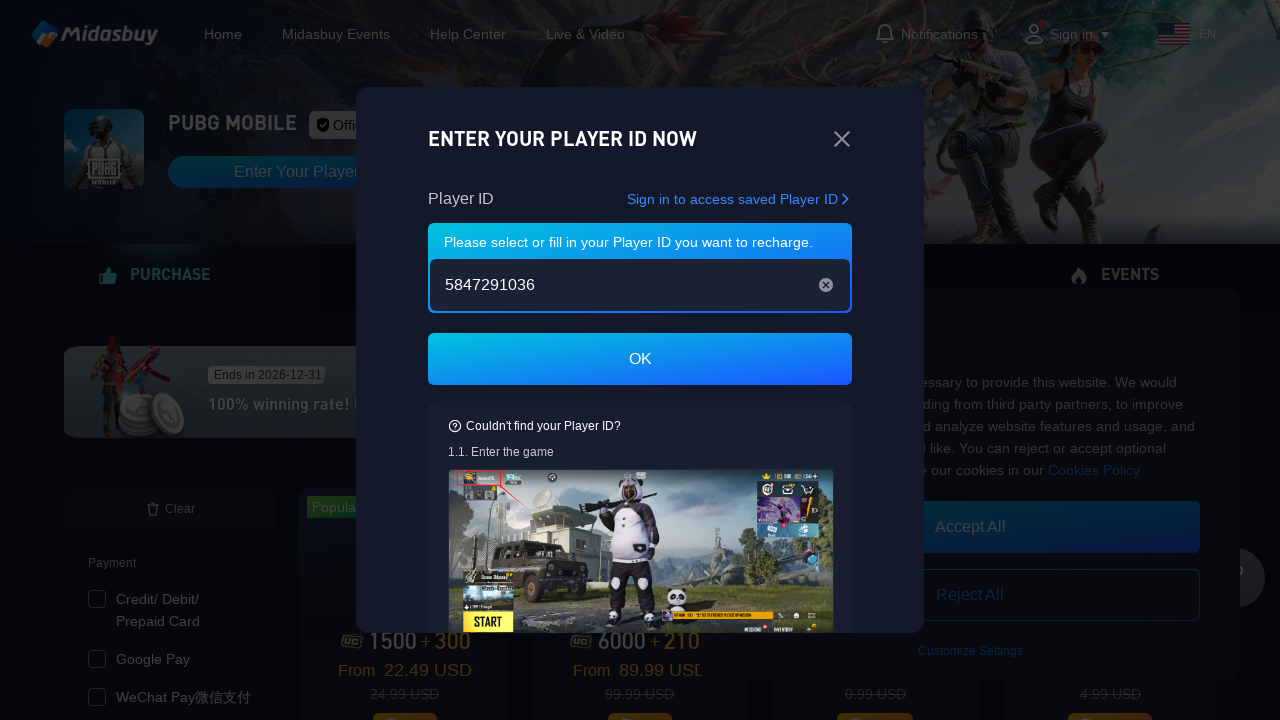

Waited 2 seconds after entering player ID
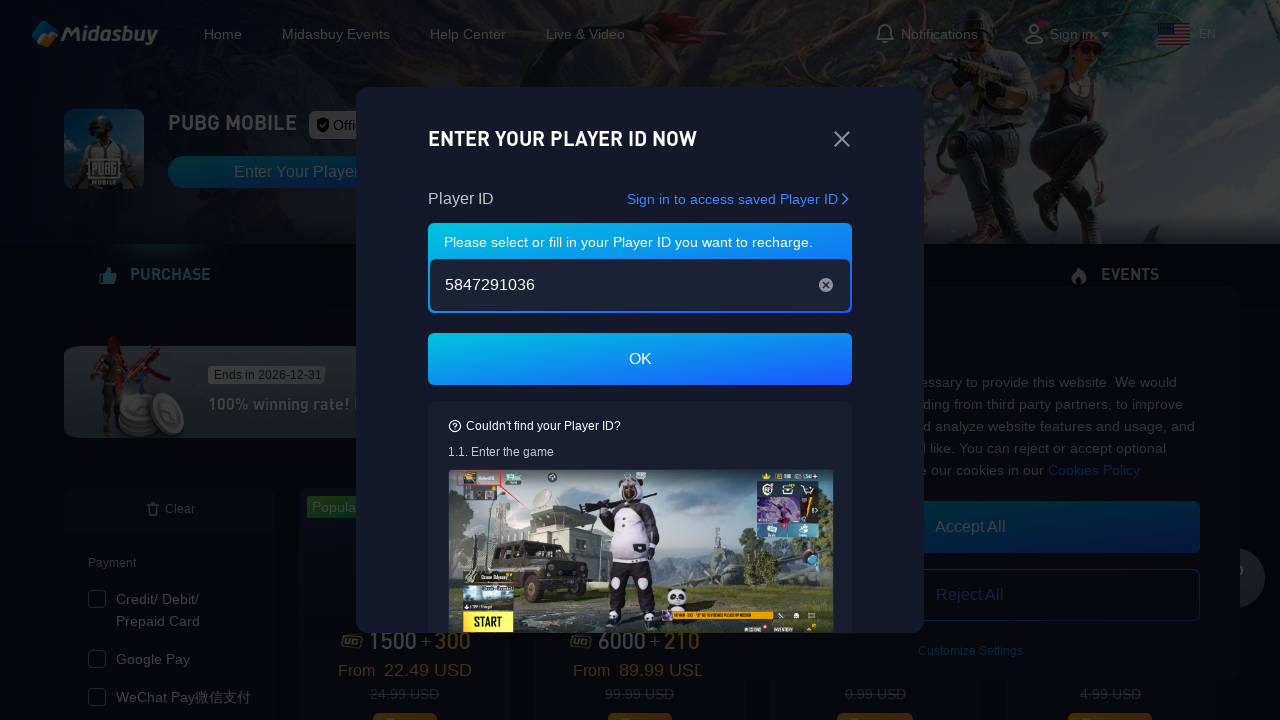

Clicked confirm/search button to submit player ID lookup at (640, 359) on xpath=/html/body/div[2]/div/div[5]/div[2]/div[1]/div[3]/div/div
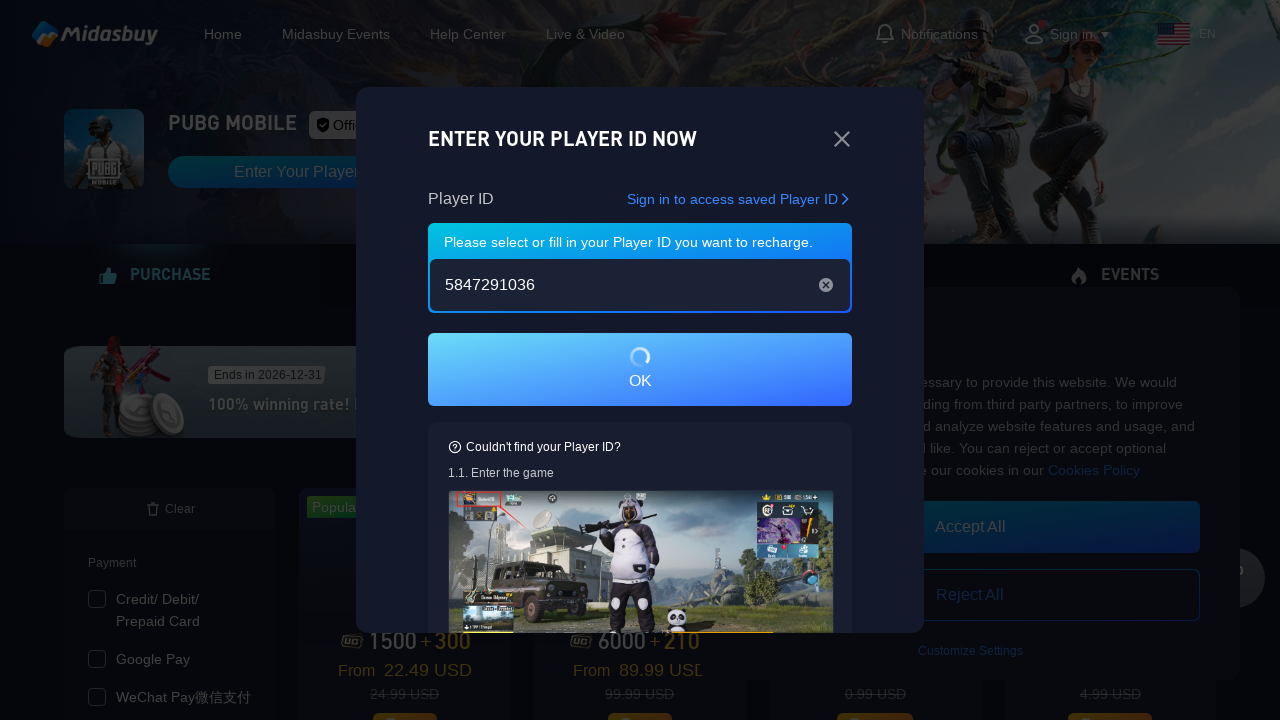

Waited 5 seconds for search results to load
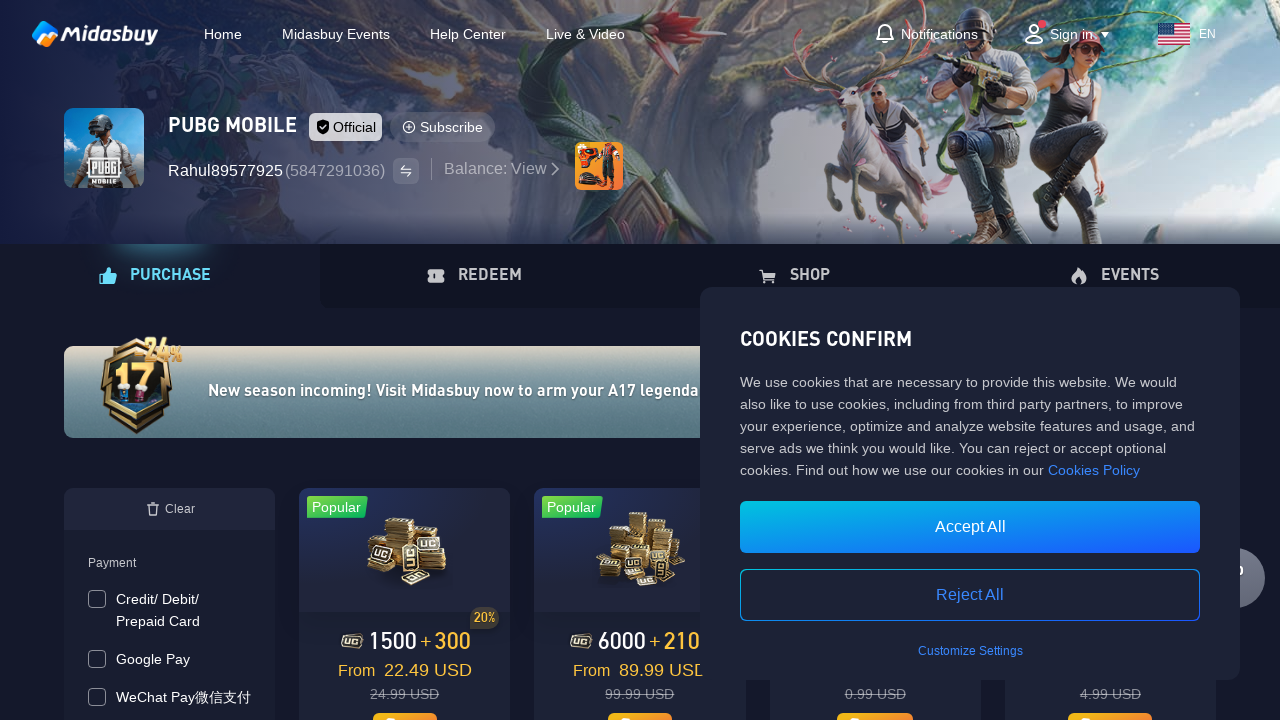

Verified player name appeared in search results
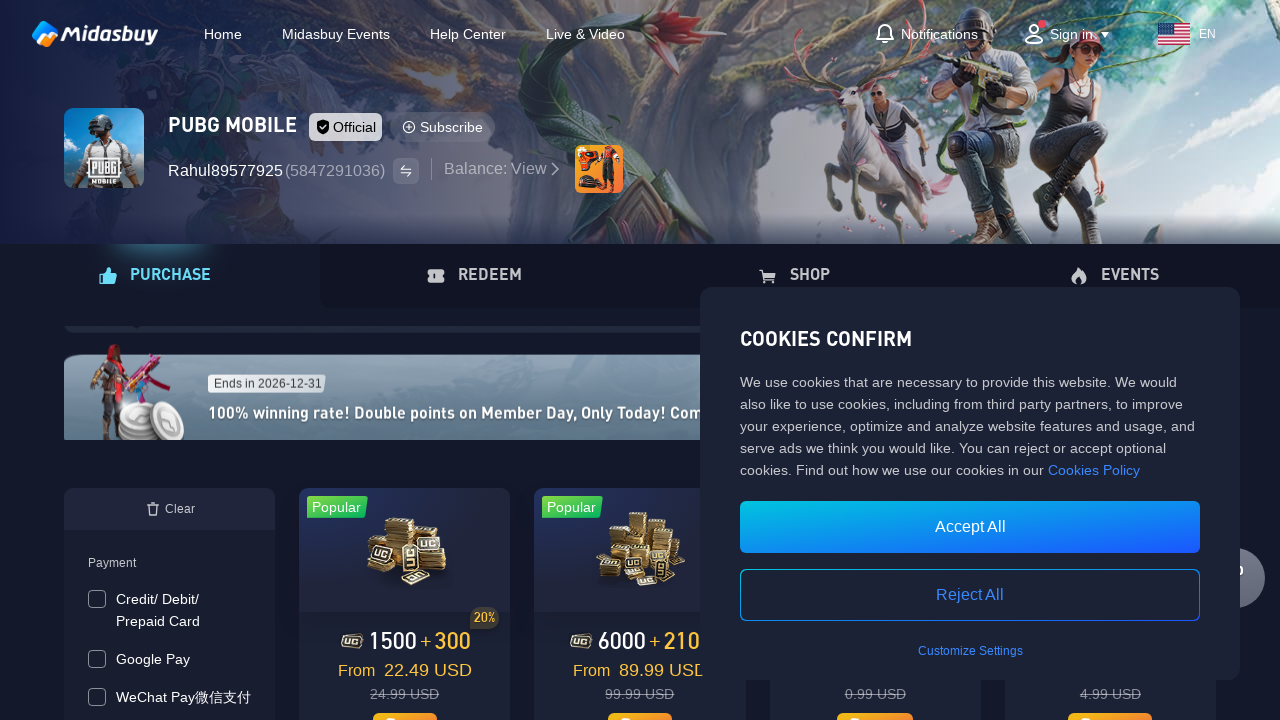

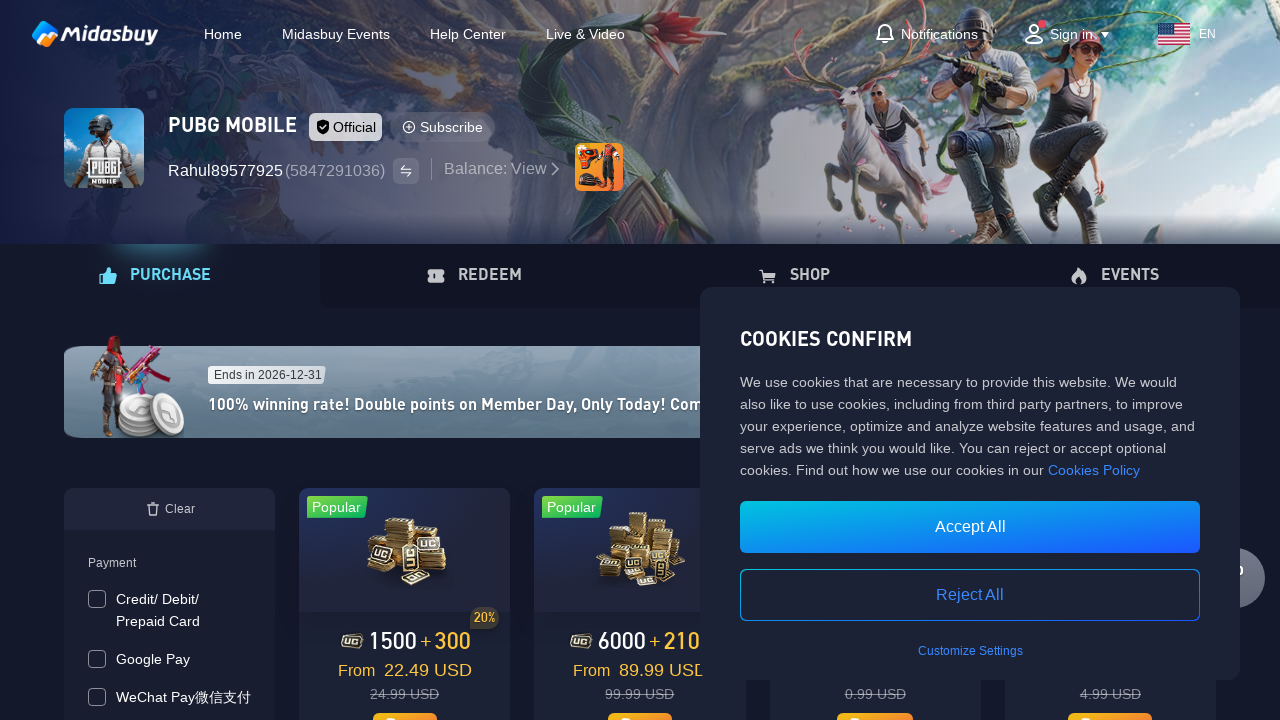